Tests drag and drop functionality by dragging a football element to two different drop zones sequentially

Starting URL: https://v1.training-support.net/selenium/drag-drop

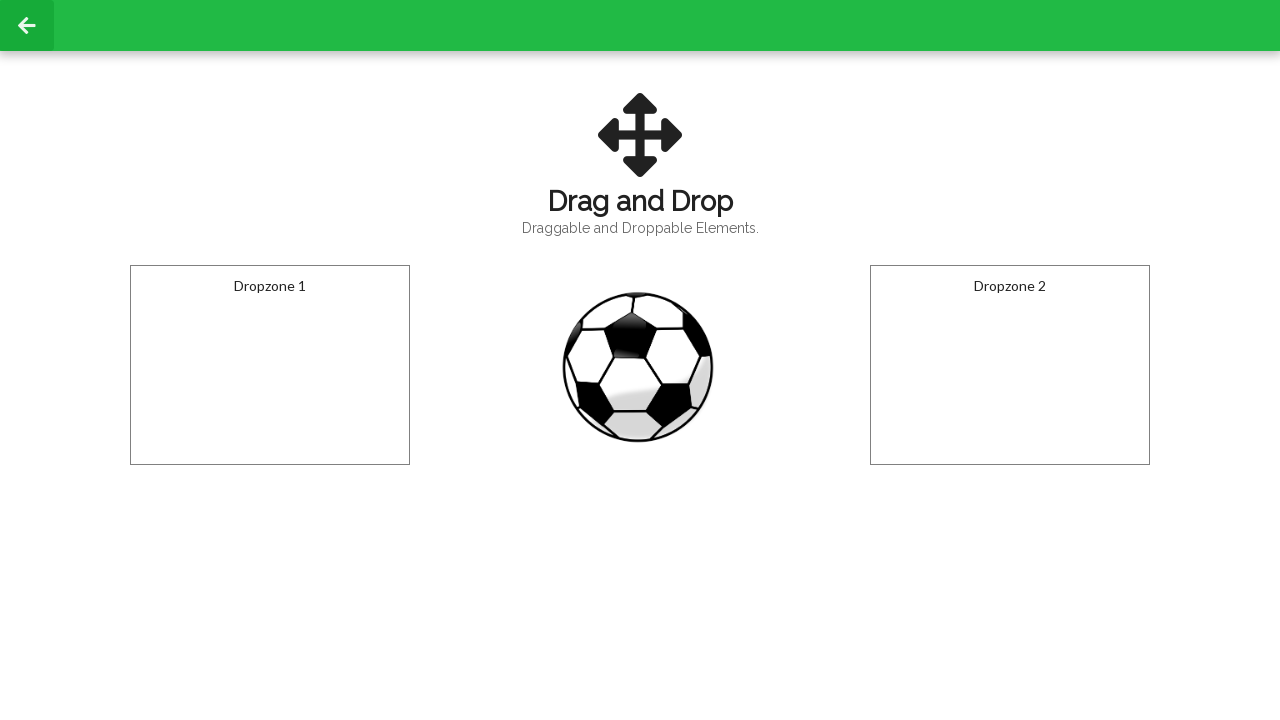

Located football element (#draggable)
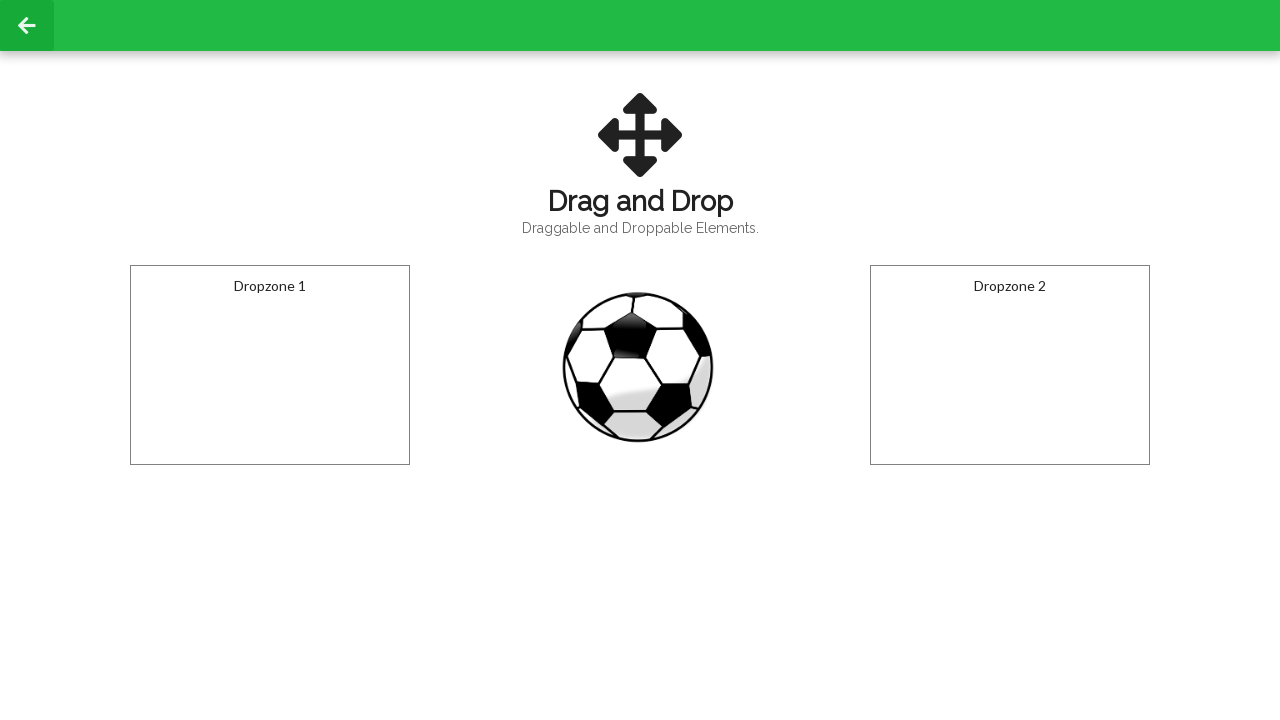

Located first drop zone (#droppable)
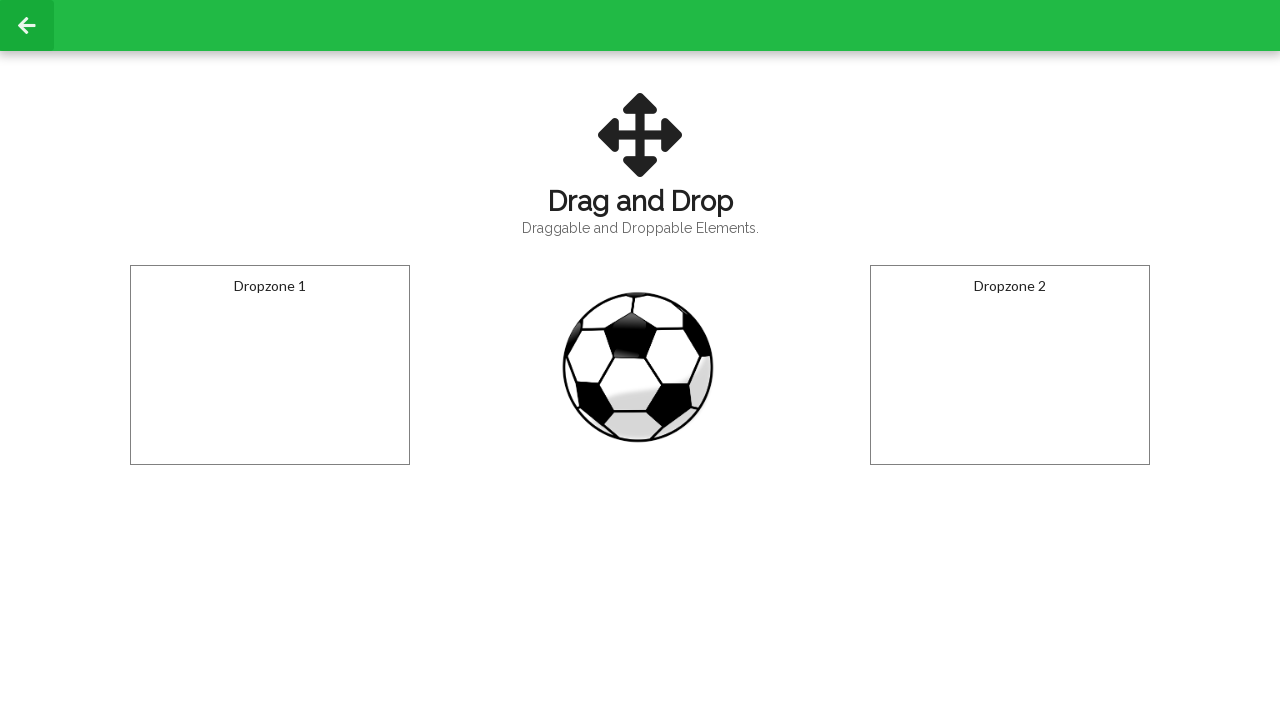

Located second drop zone (#dropzone2)
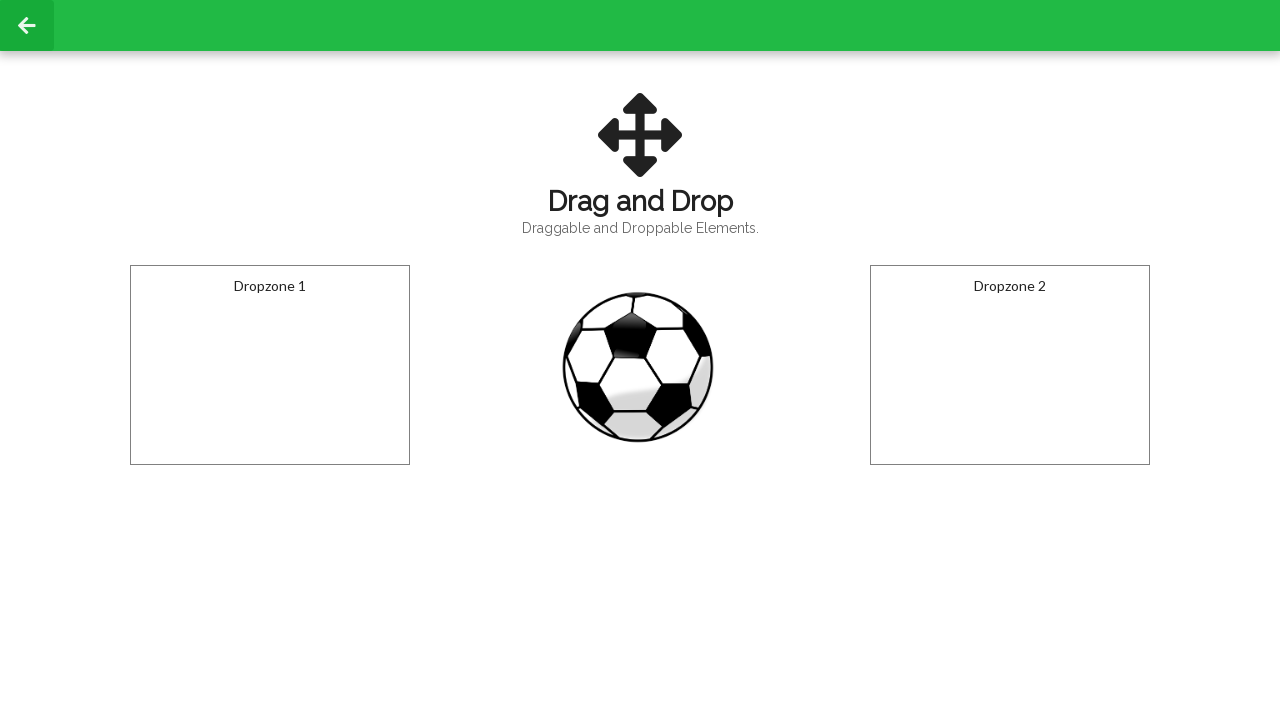

Dragged football element to first drop zone at (270, 365)
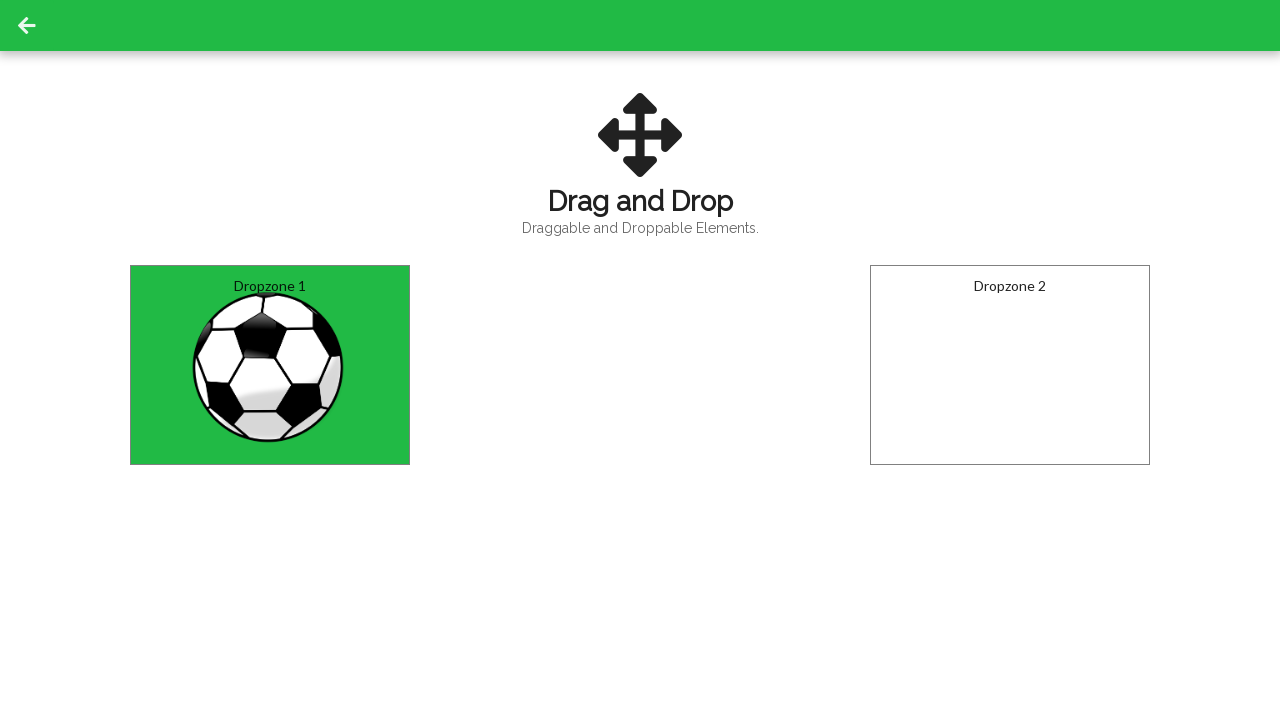

Waited 2 seconds before next action
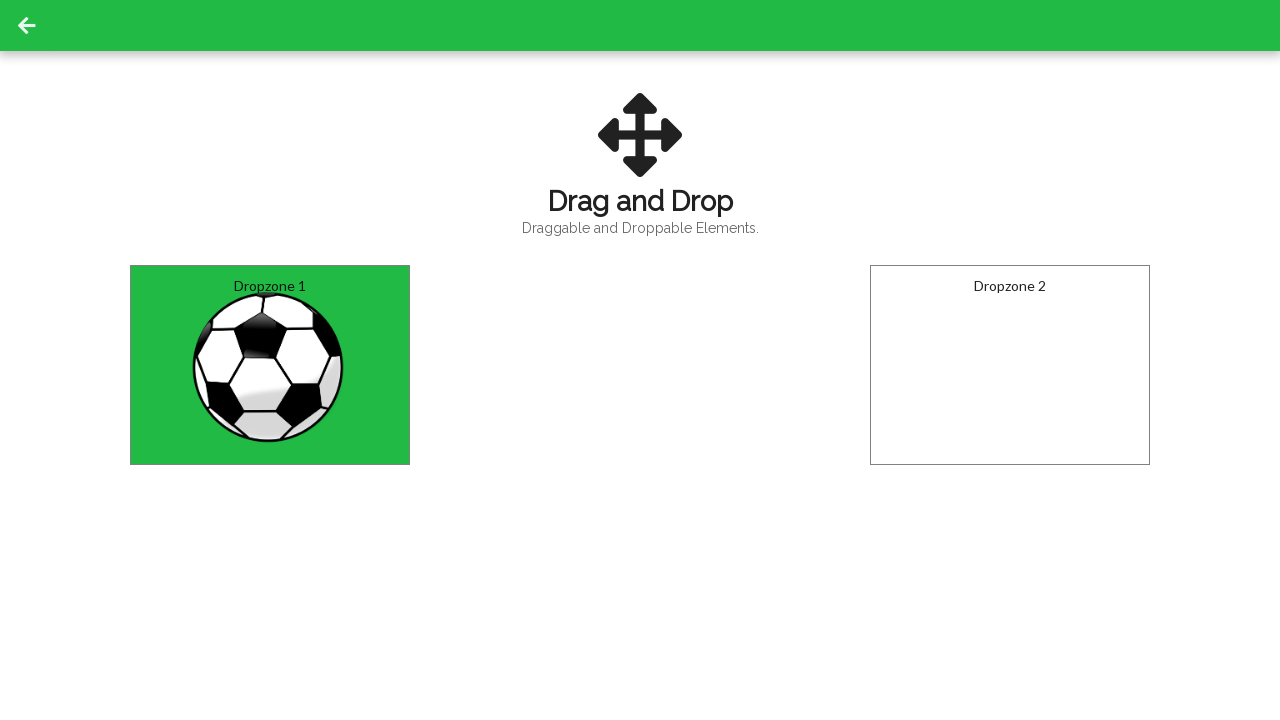

Dragged football element to second drop zone at (1010, 365)
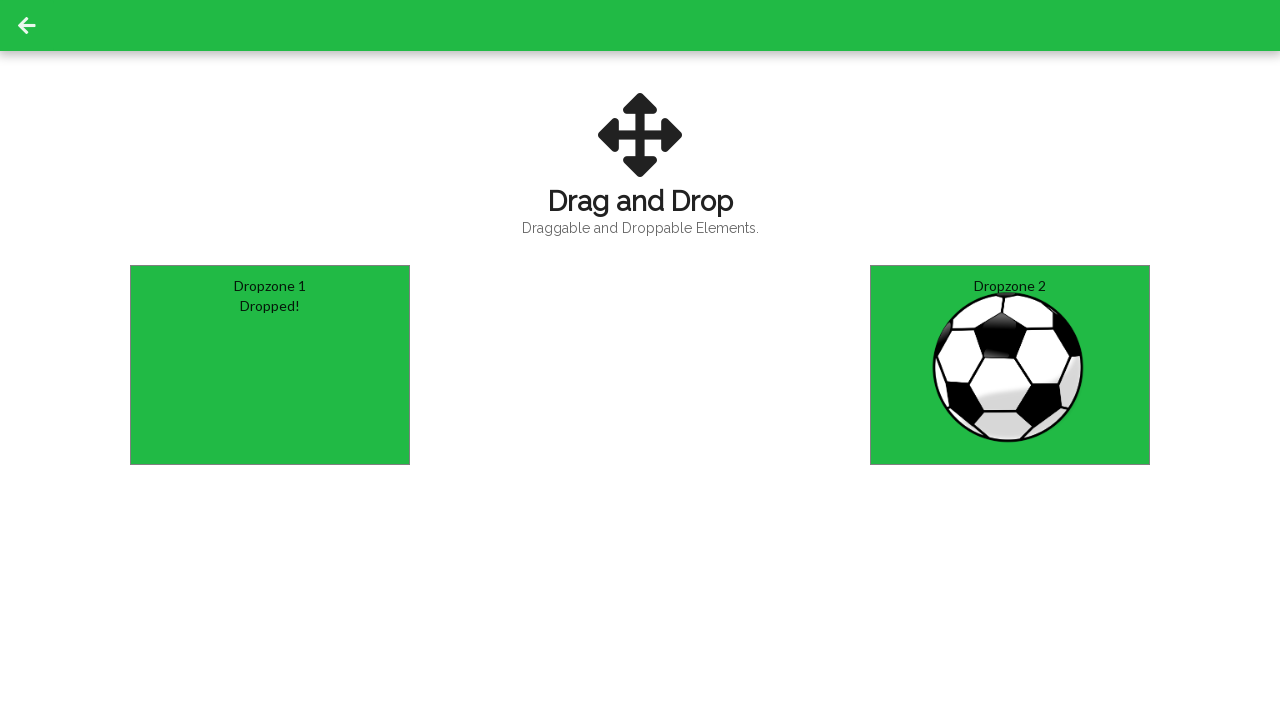

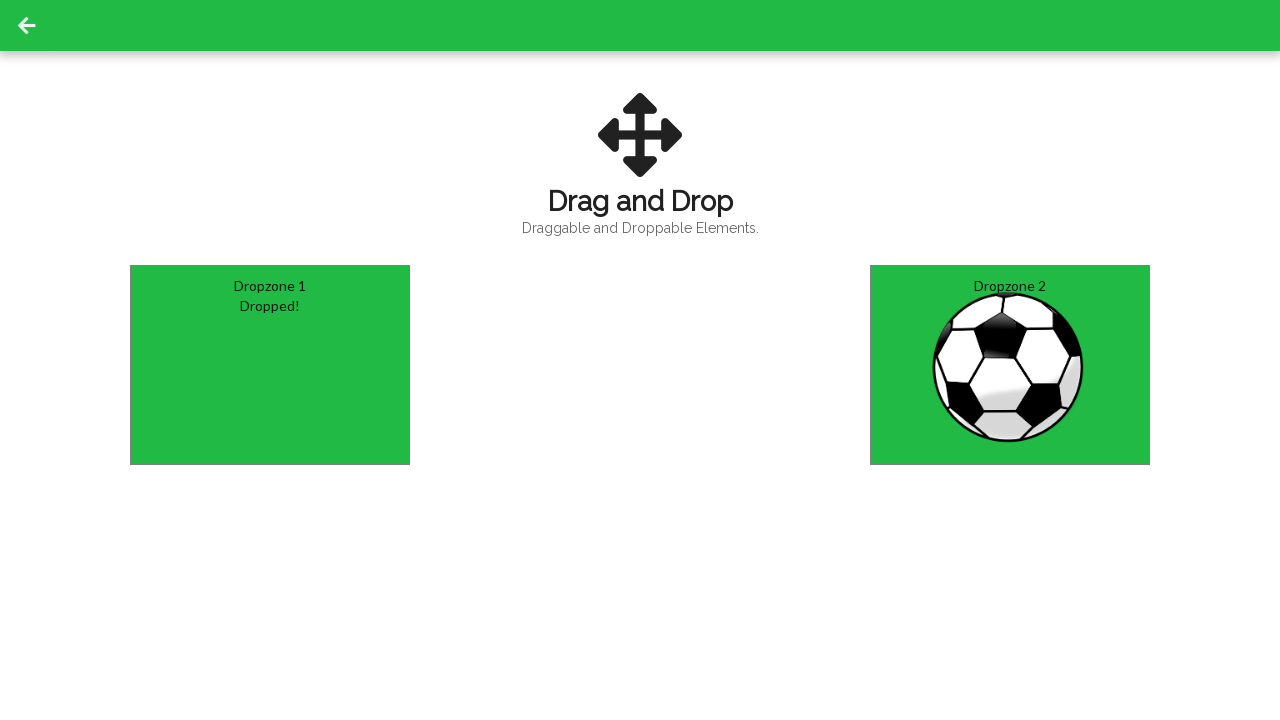